Tests browser window handling by clicking a button that opens a new window, switching to the new window, and verifying the URL contains the expected path.

Starting URL: https://demoqa.com/browser-windows

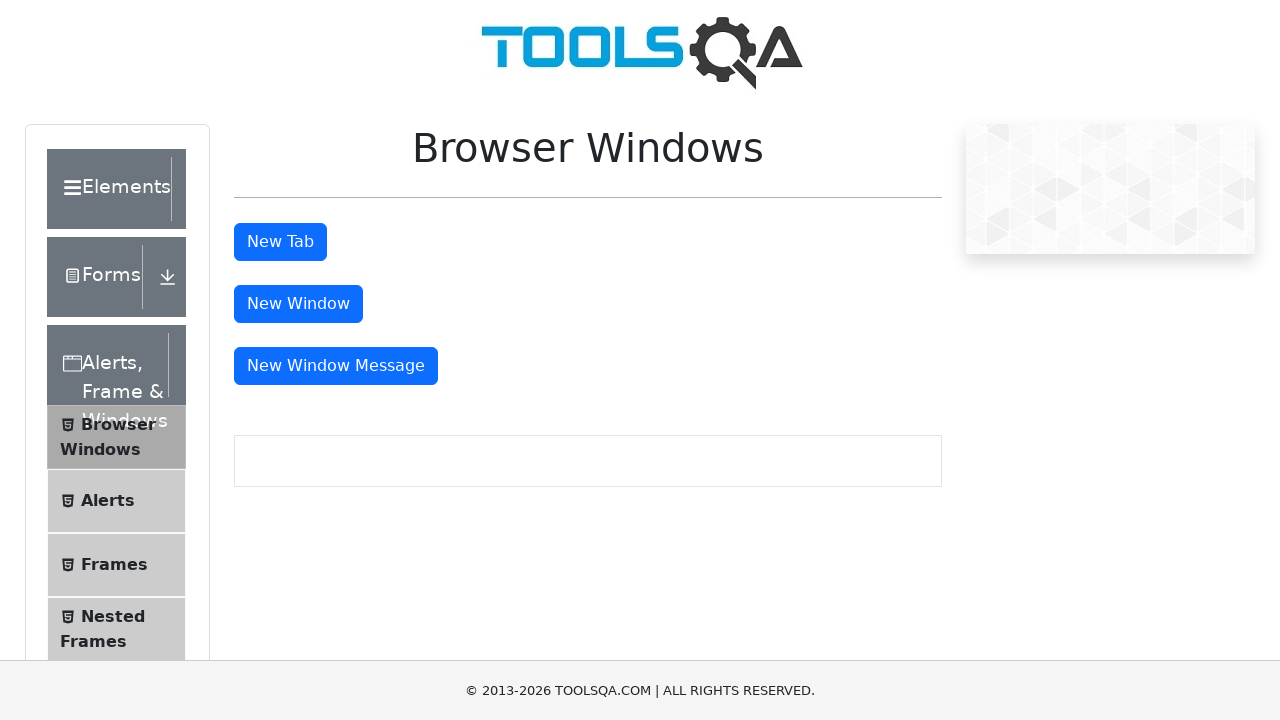

Scrolled 'New Window' button into view
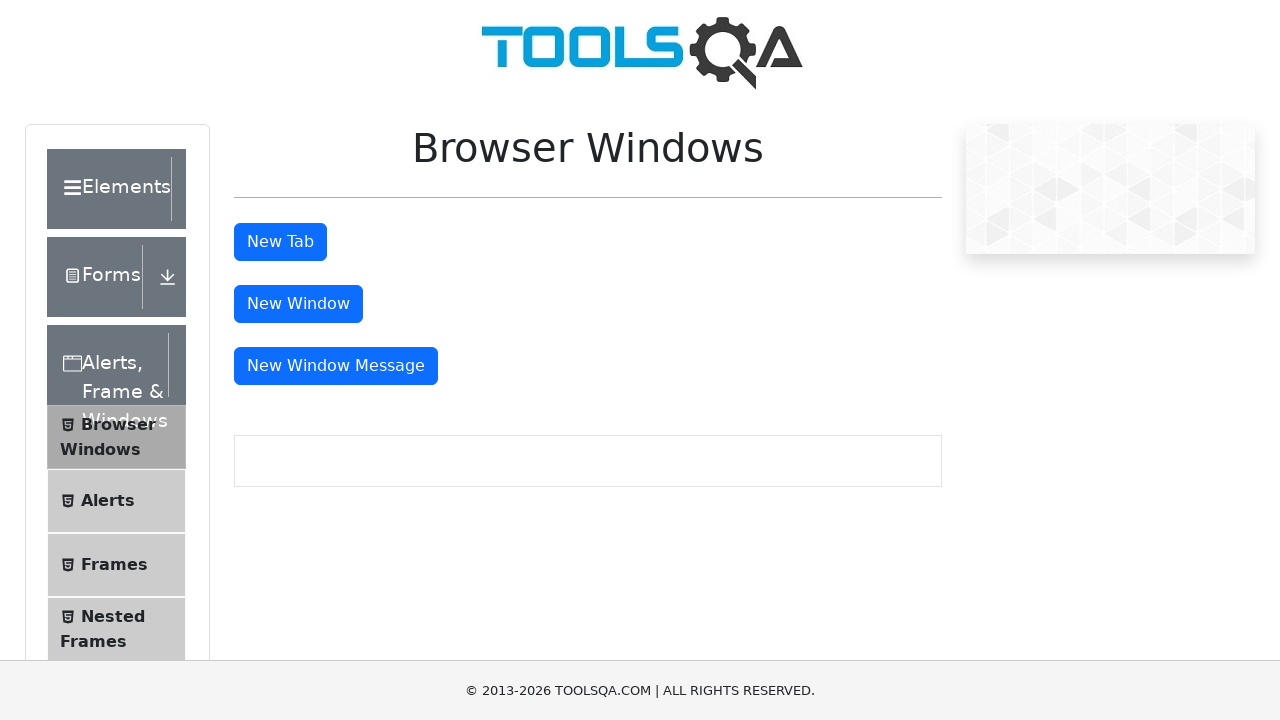

Clicked 'New Window' button and detected new window opening at (298, 304) on button#windowButton
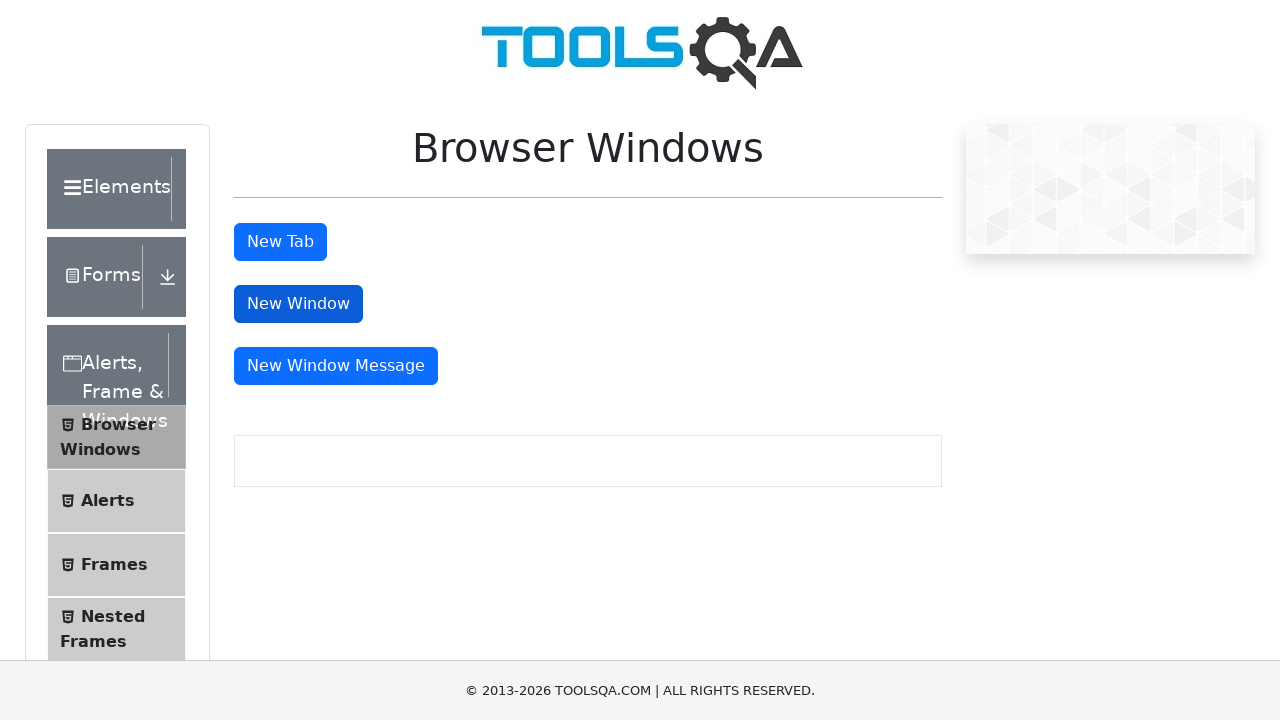

Captured reference to newly opened window
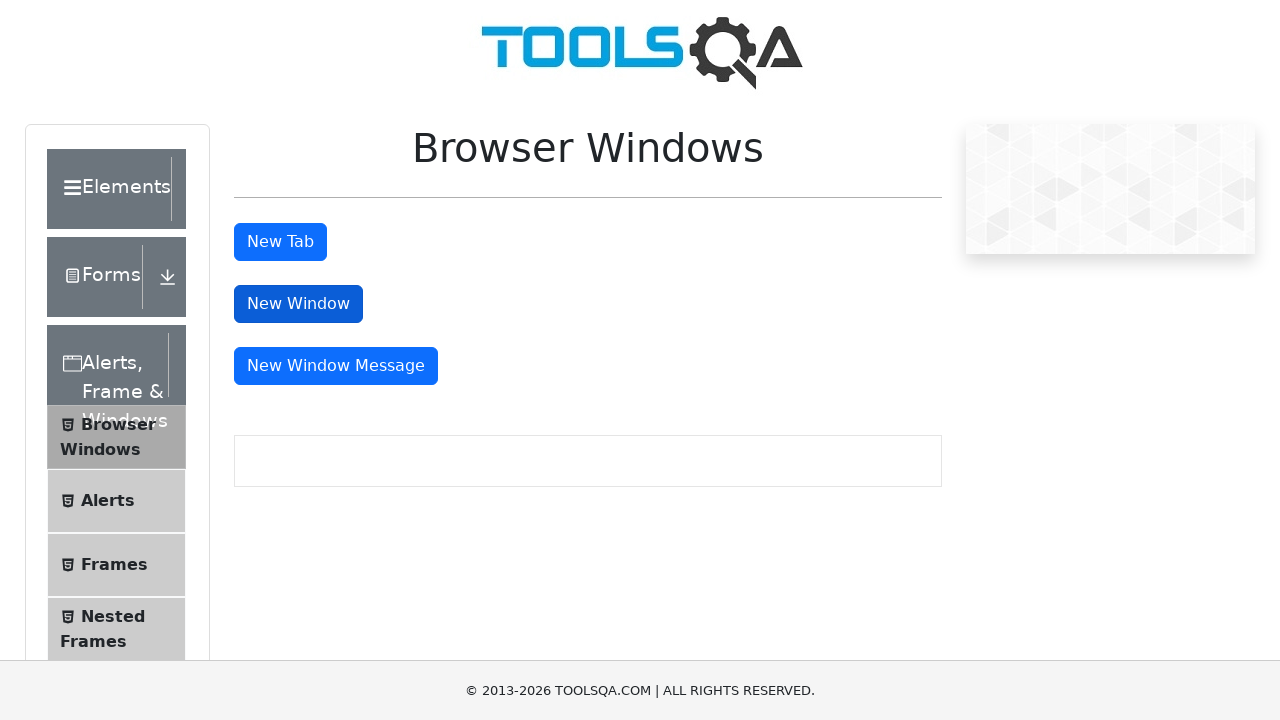

New window finished loading
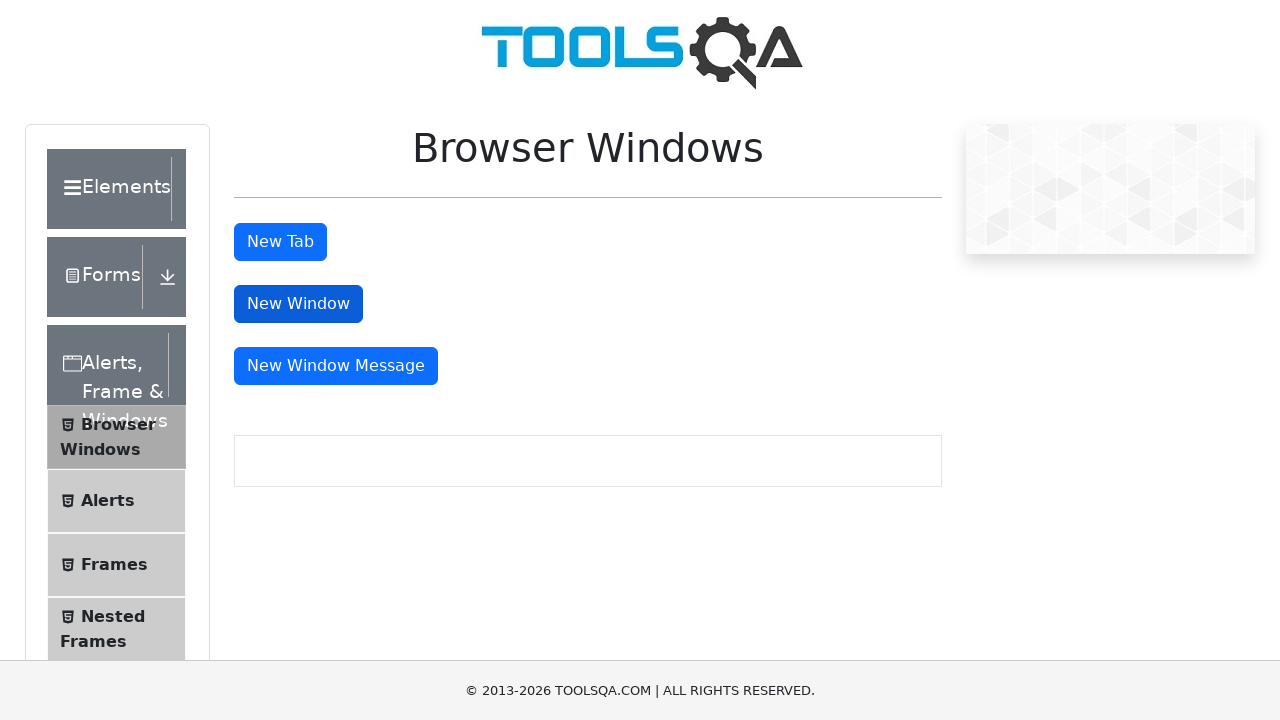

Verified new window URL contains expected path: https://demoqa.com/sample
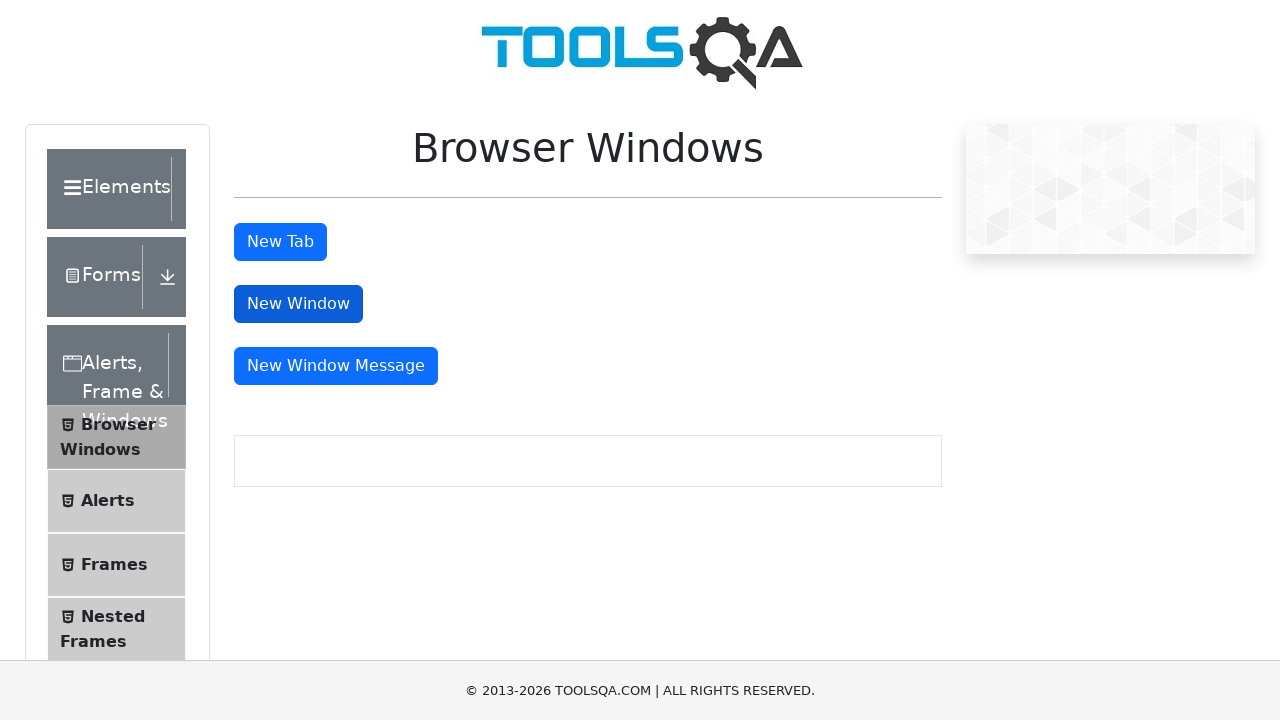

Closed the new window
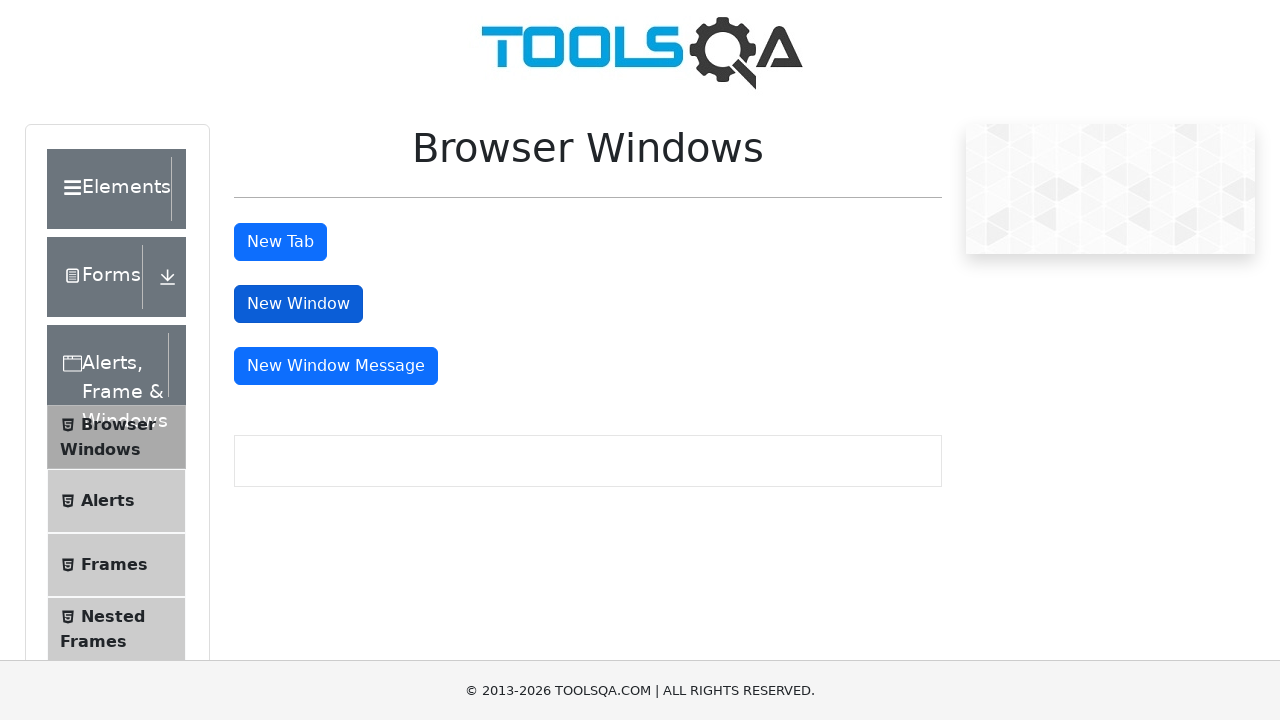

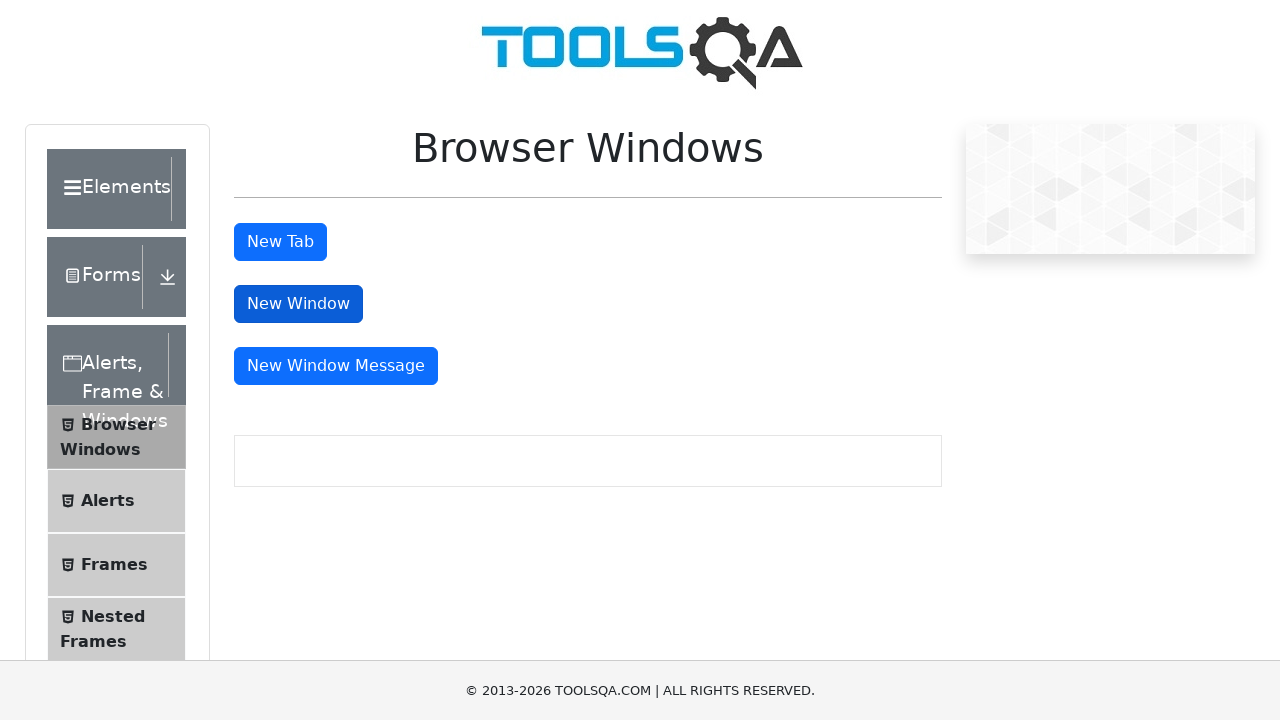